Tests a data types form submission by filling in all fields except zip code, submitting the form, and verifying that the empty zip code field shows an error (red) while other fields show success (green).

Starting URL: https://bonigarcia.dev/selenium-webdriver-java/data-types.html

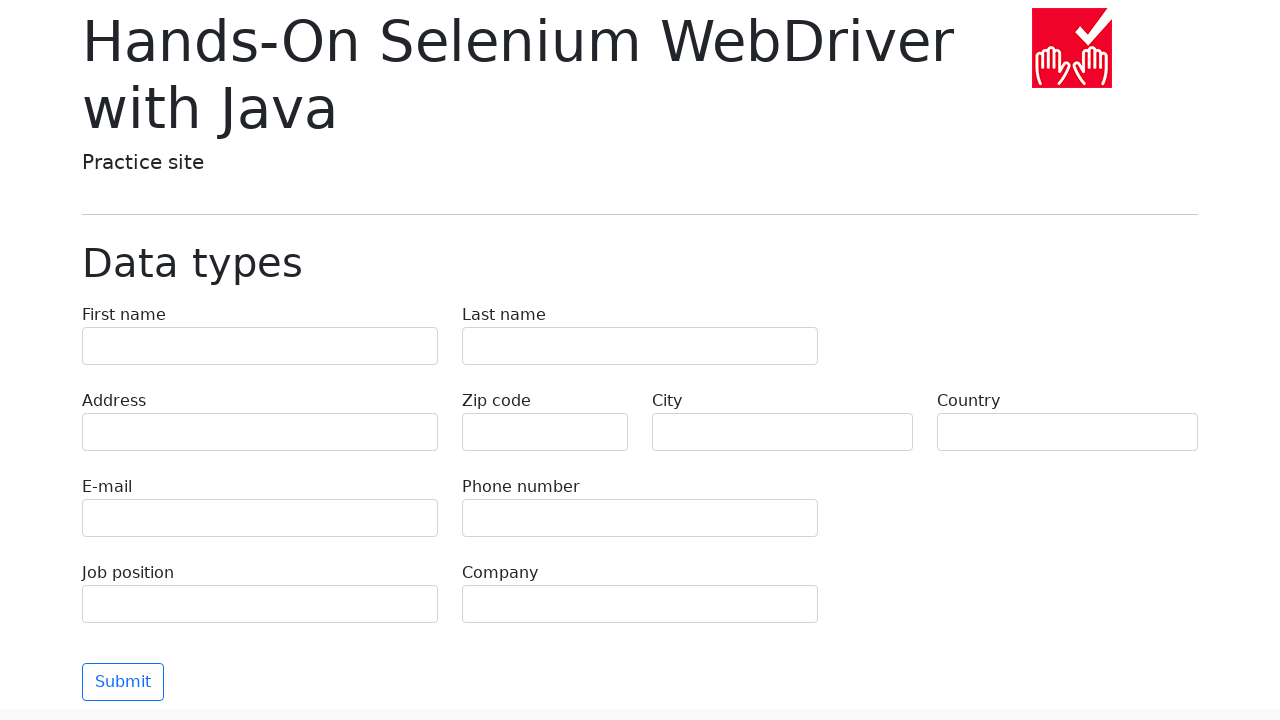

First name field appeared on page
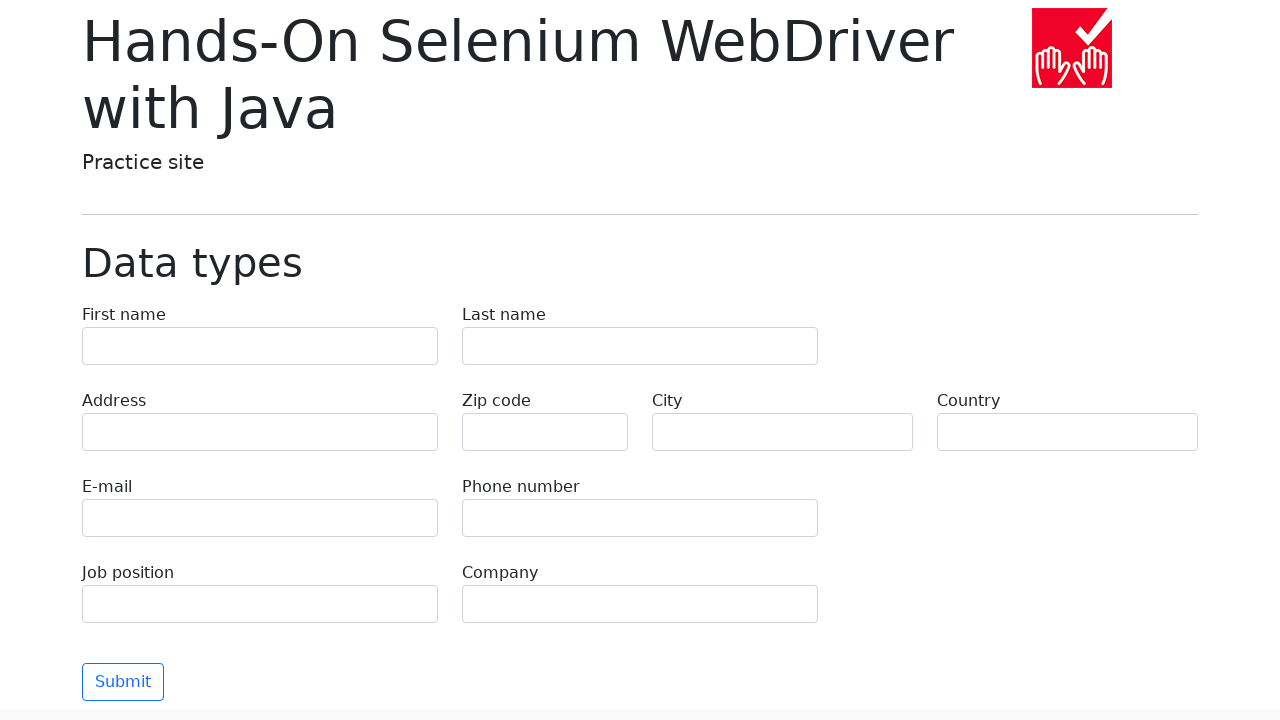

Filled first name field with 'Иван' on input[name='first-name']
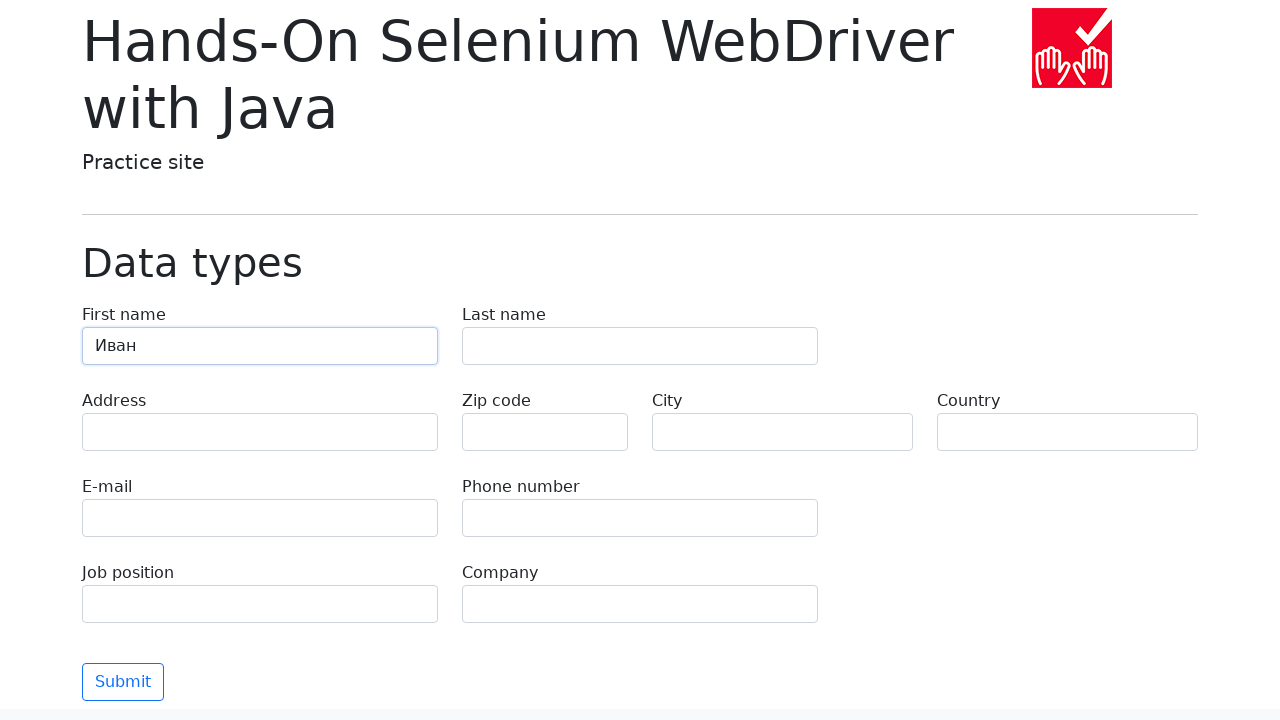

Filled last name field with 'Петров' on input[name='last-name']
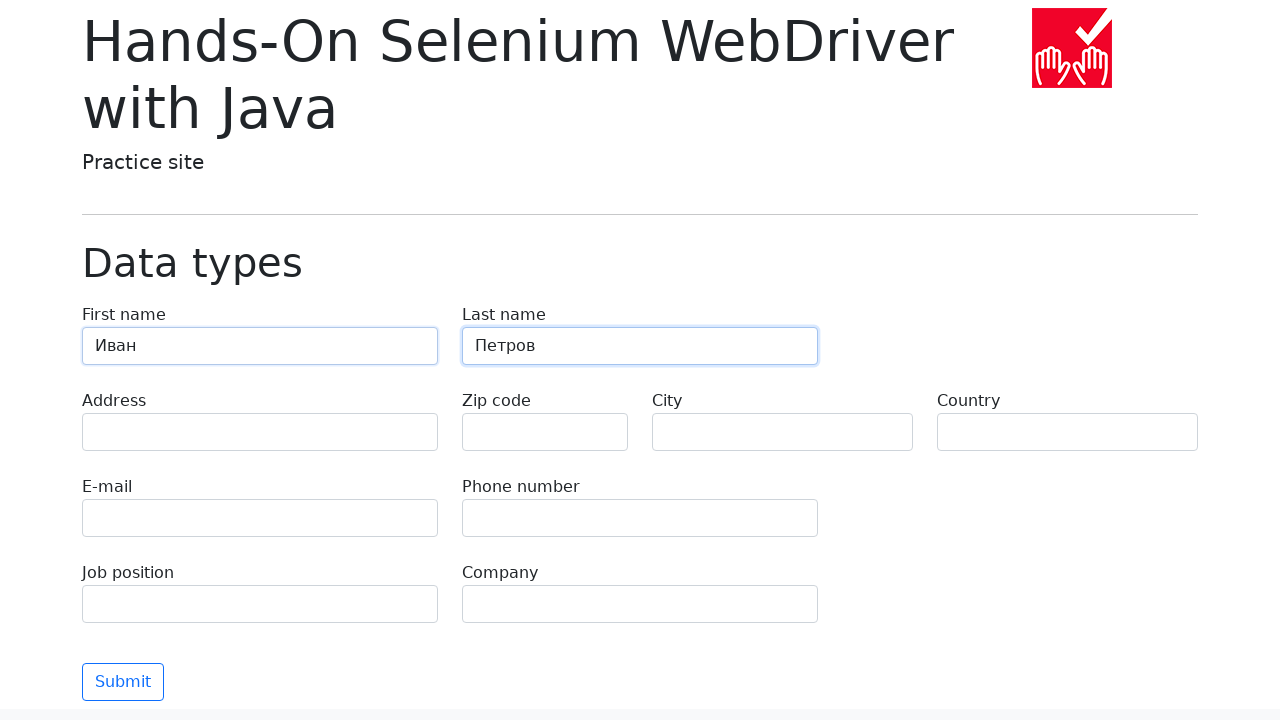

Filled address field with 'Ленина, 55-3' on input[name='address']
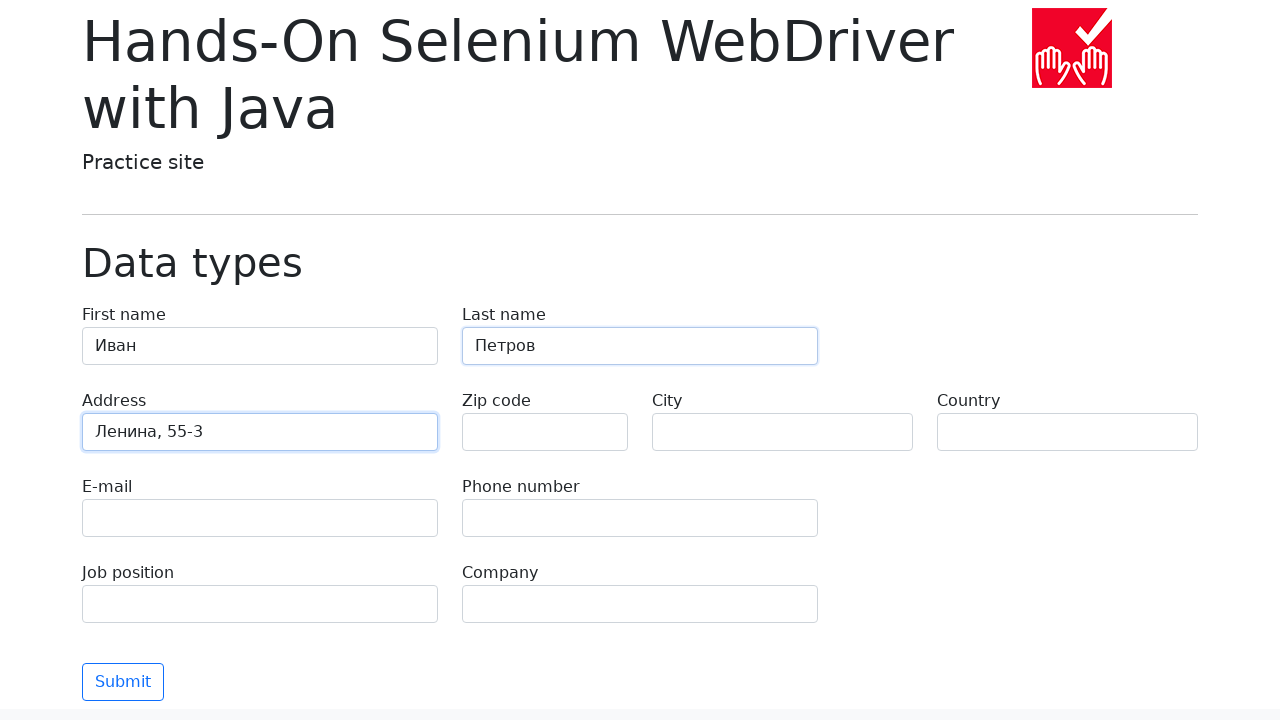

Email field appeared on page
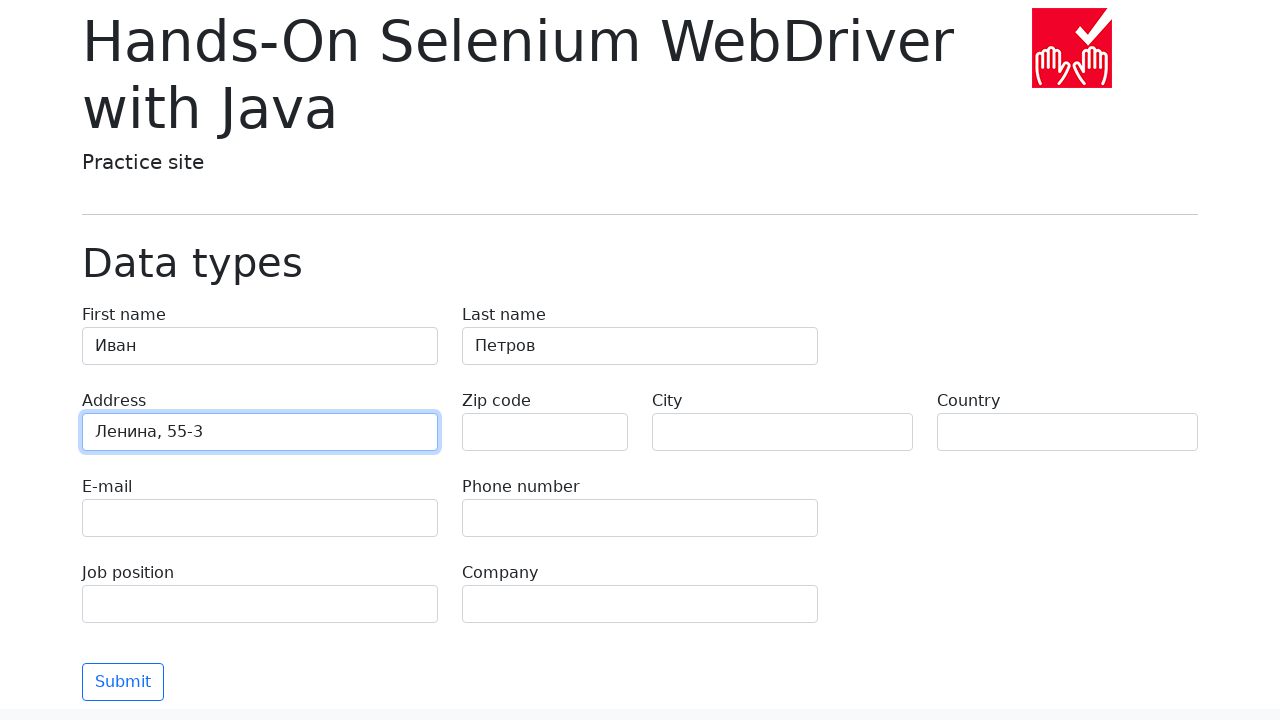

Filled email field with 'test@skypro.com' on input[name='e-mail']
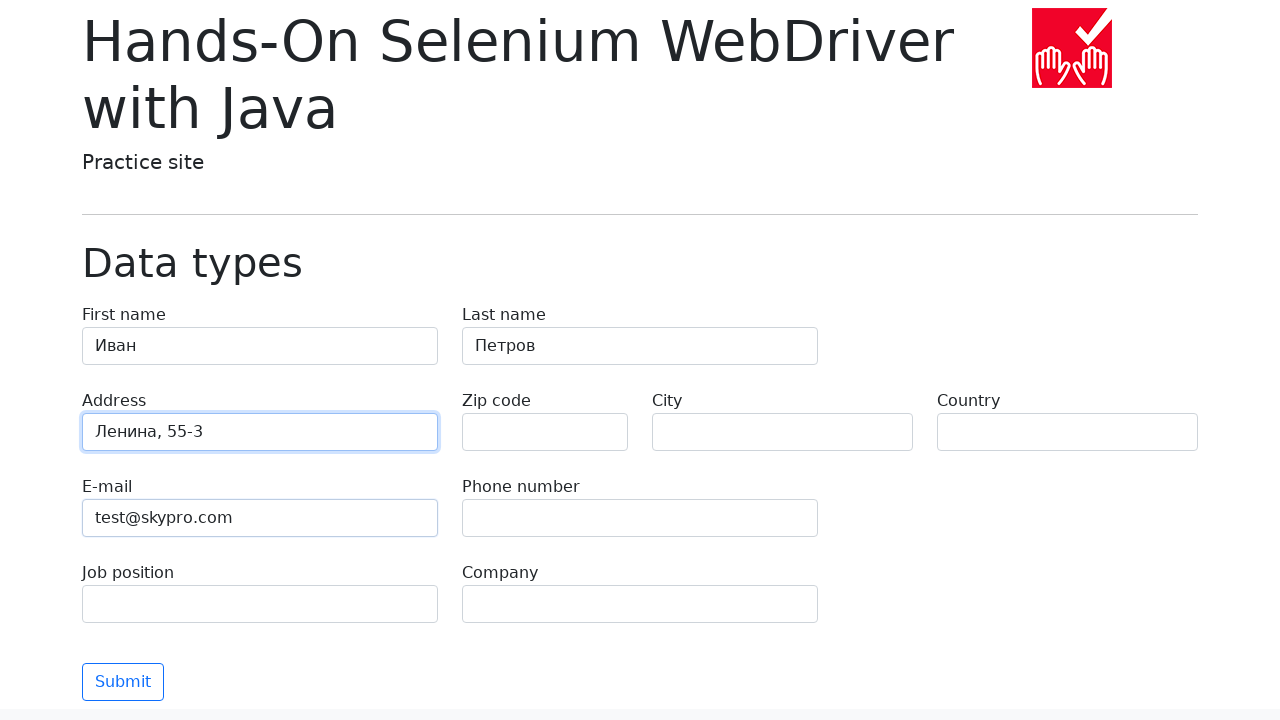

Filled phone field with '+7985899998787' on input[name='phone']
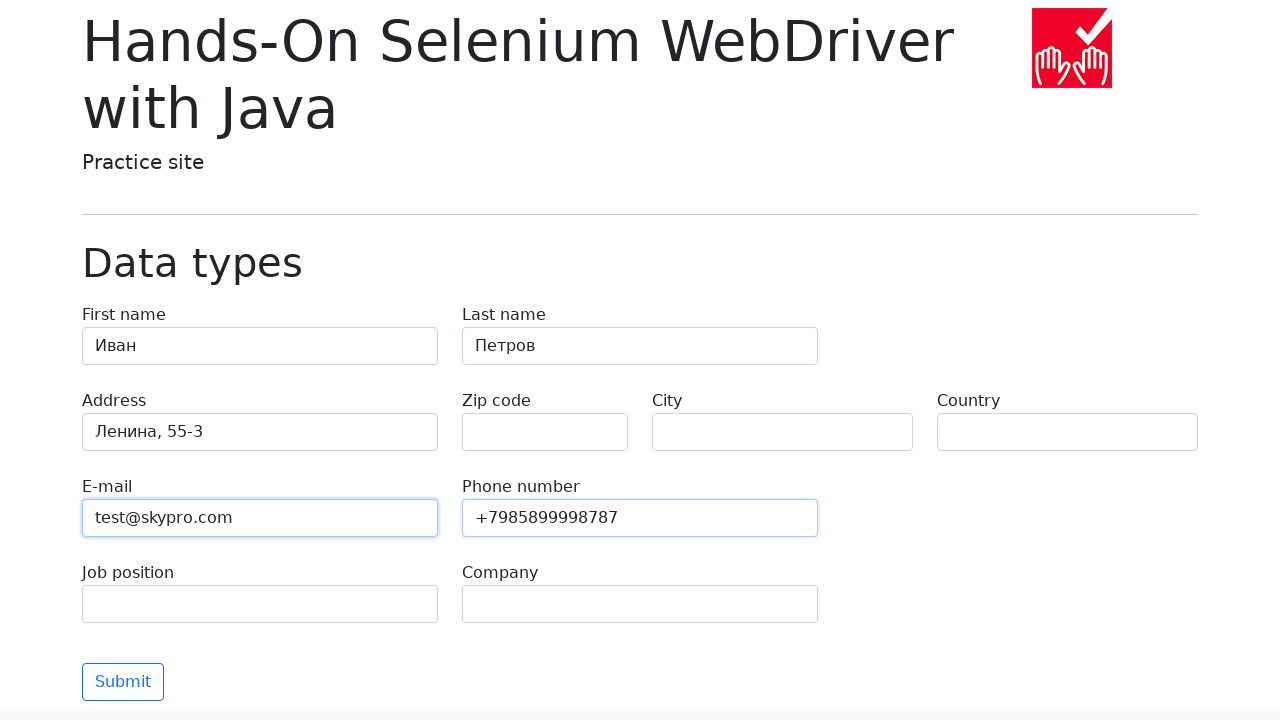

Zip code field appeared on page
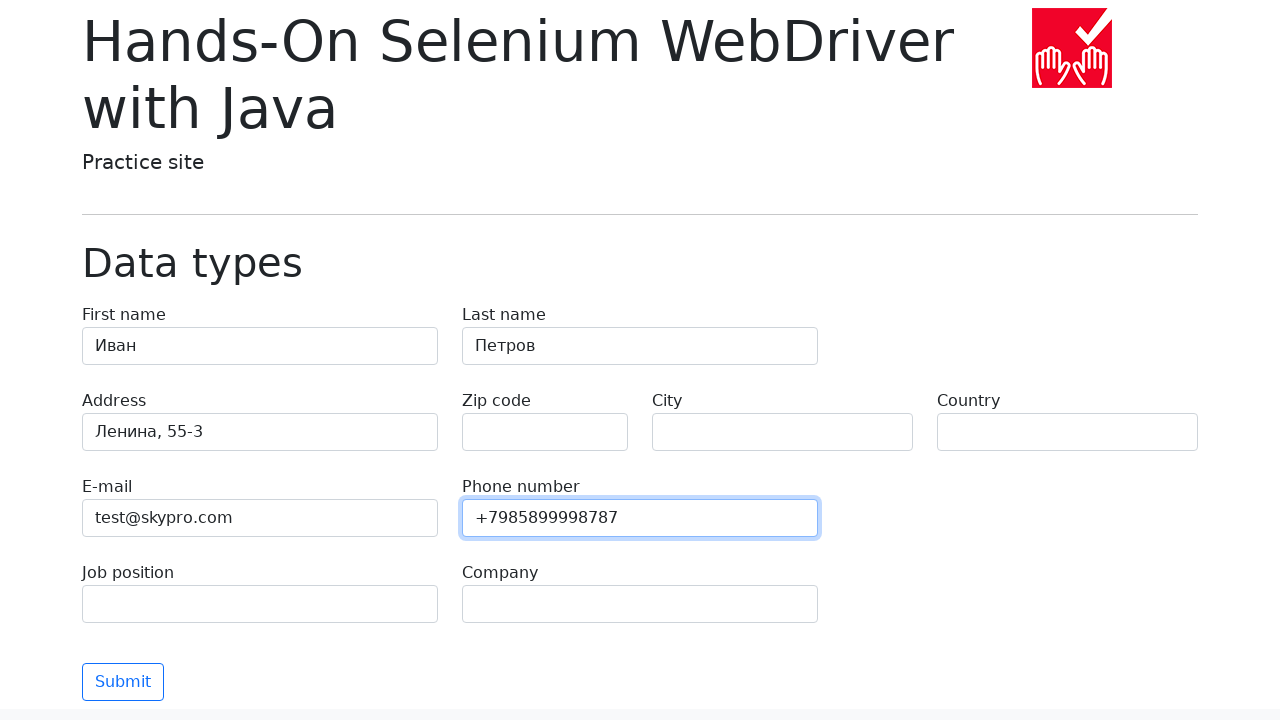

Left zip code field empty on input[name='zip-code']
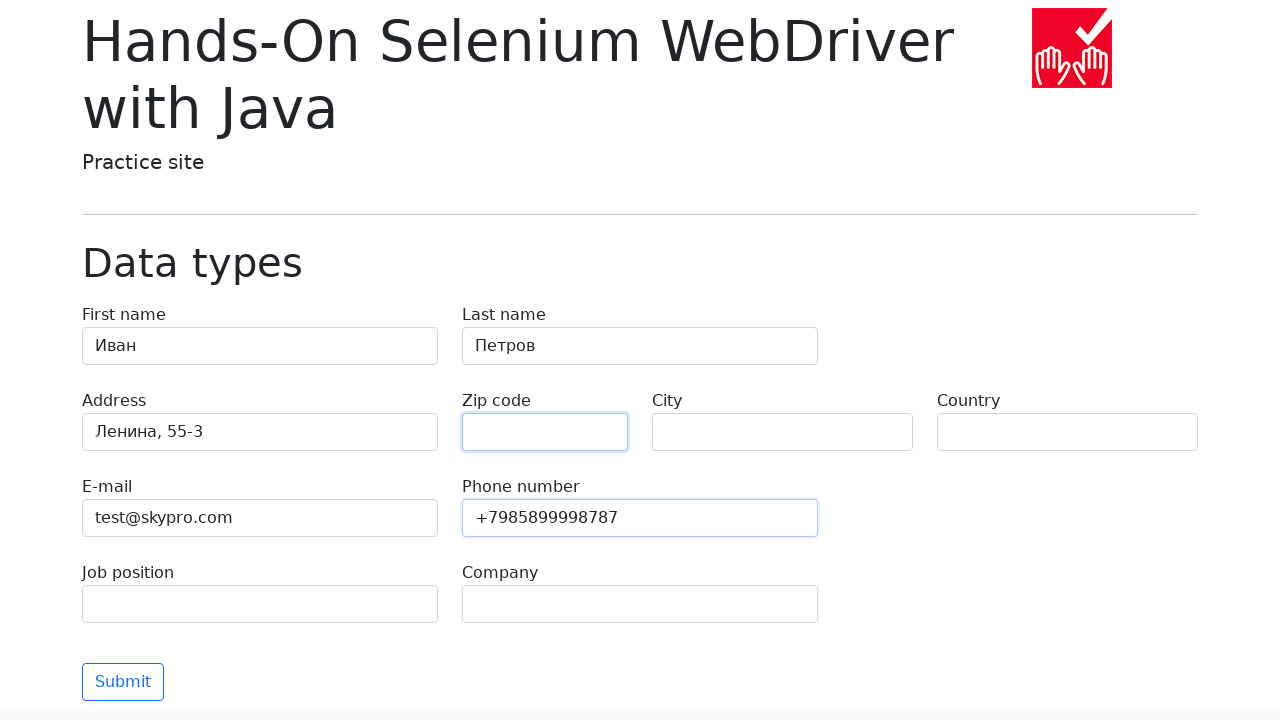

Filled city field with 'Москва' on input[name='city']
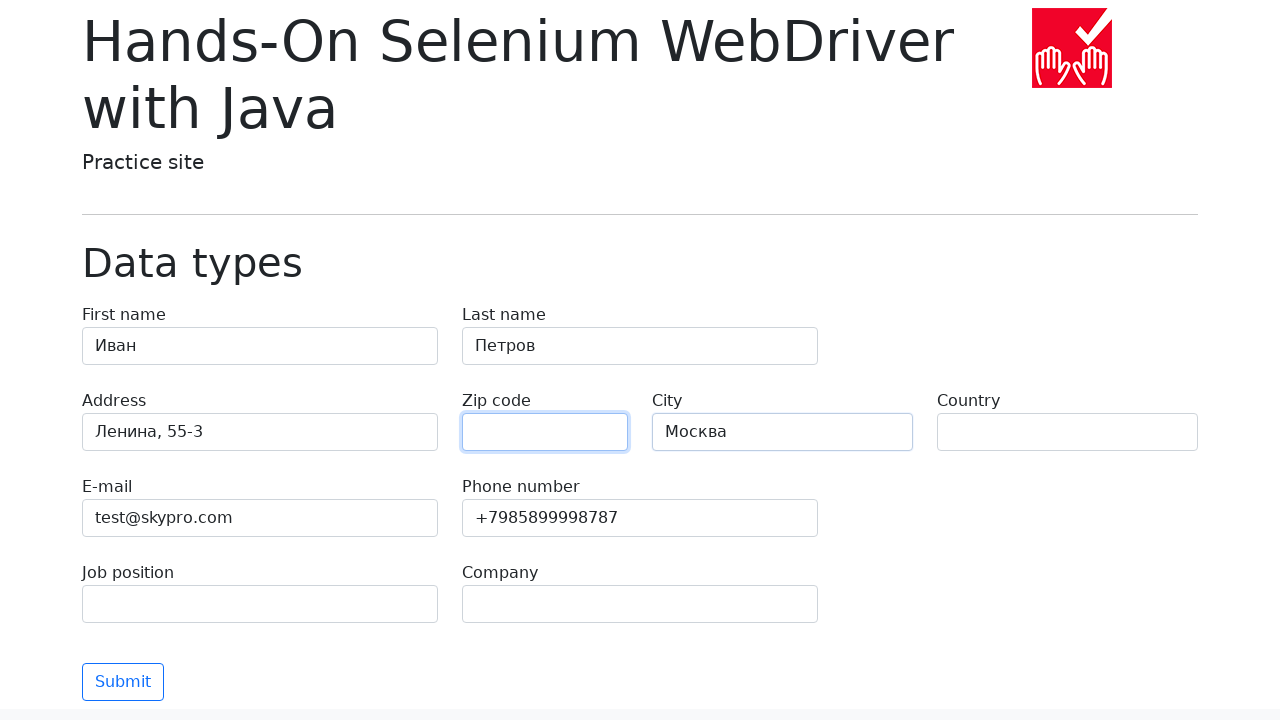

Filled country field with 'Россия' on input[name='country']
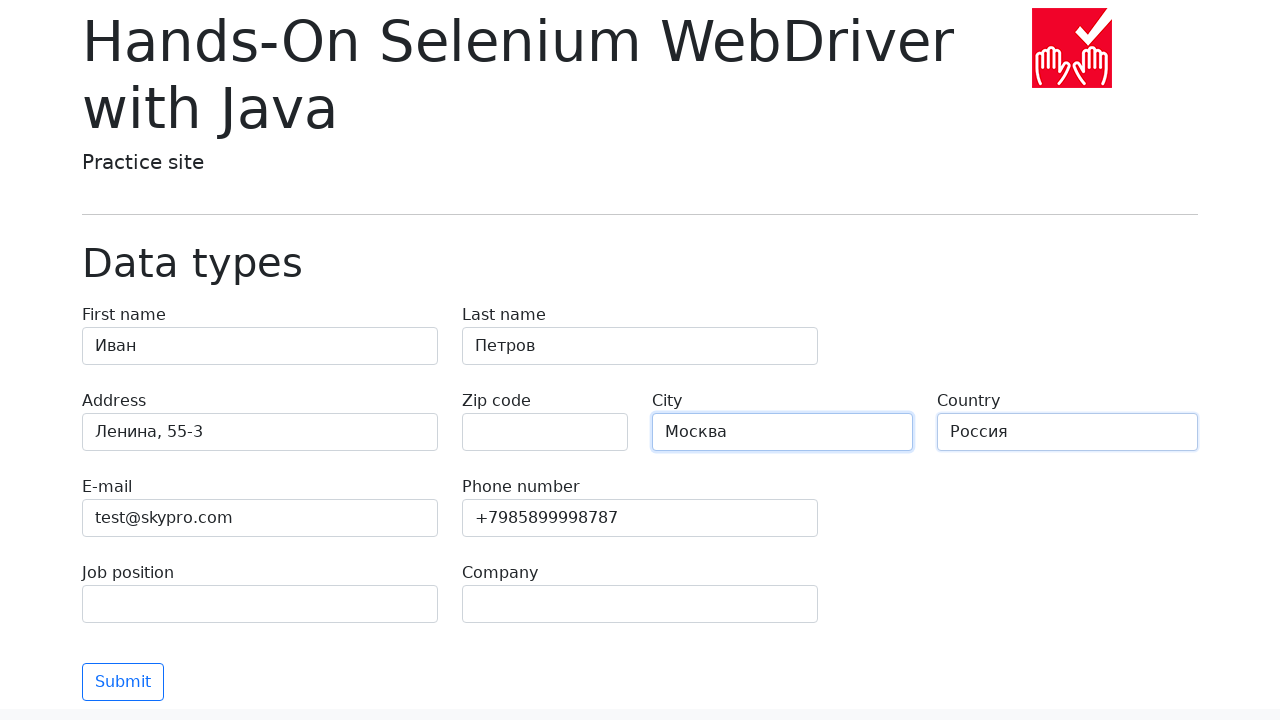

Filled job position field with 'QA' on input[name='job-position']
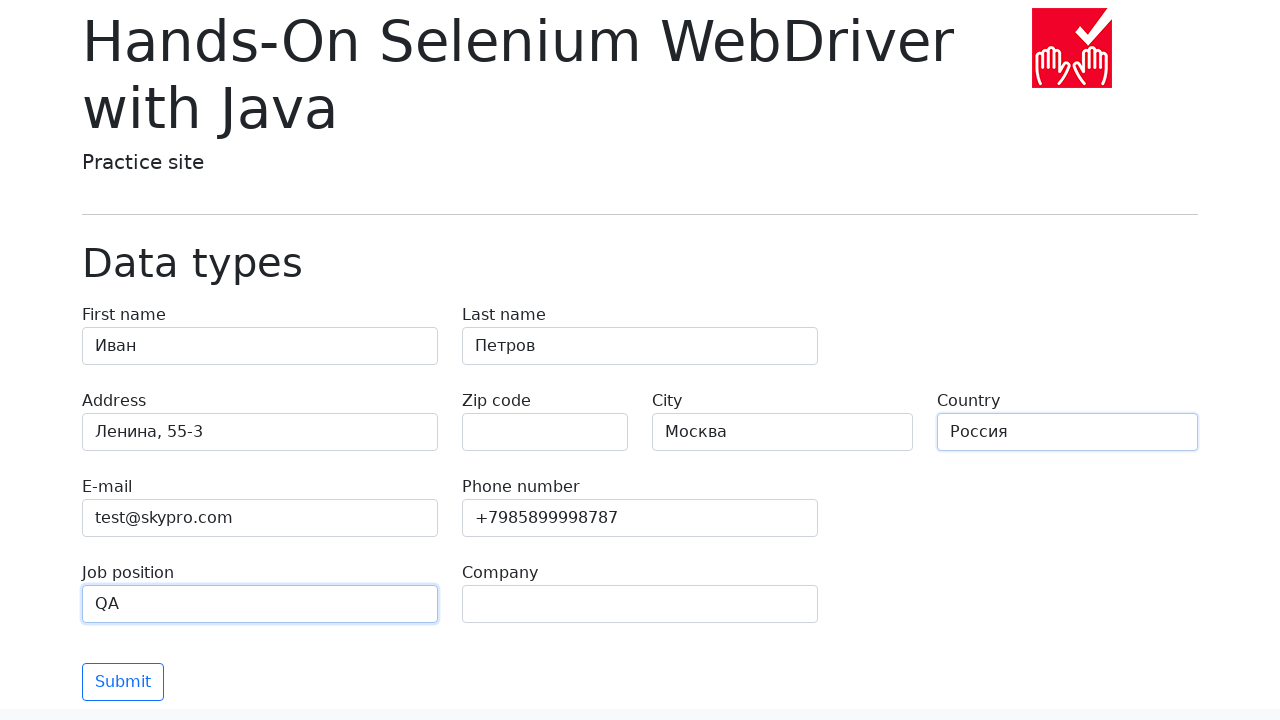

Filled company field with 'SkyPro' on input[name='company']
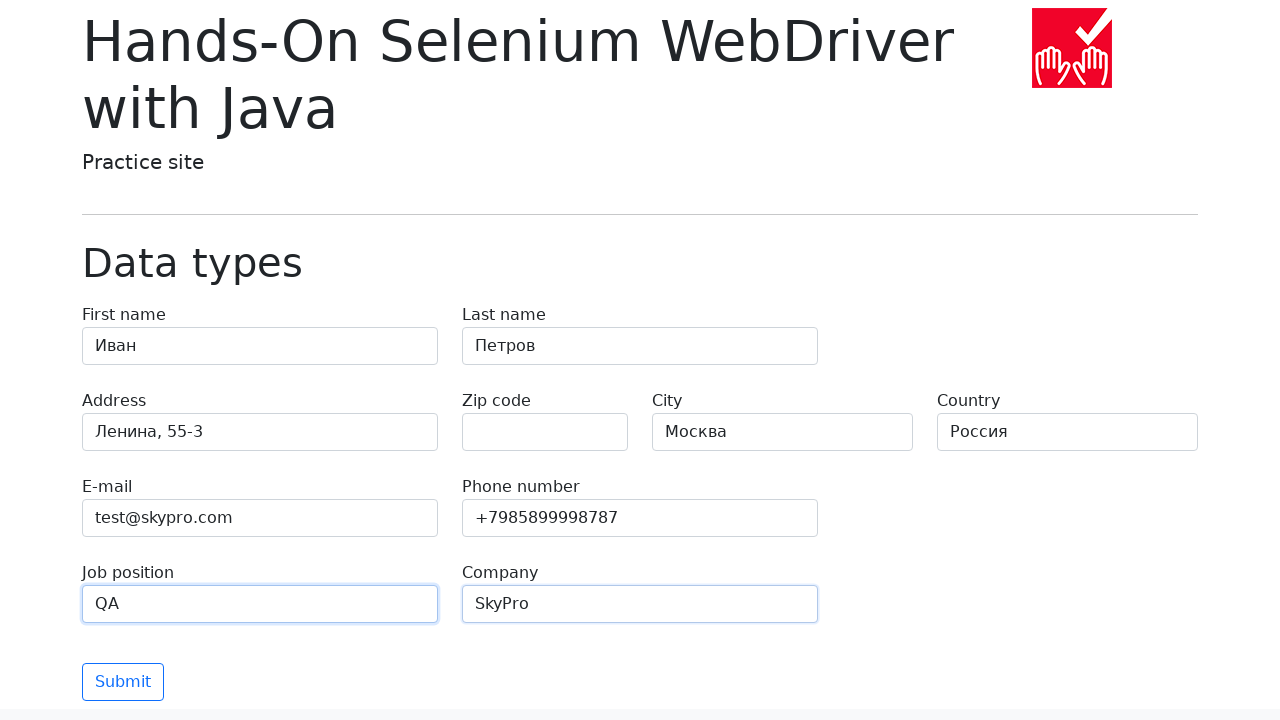

Clicked submit button to submit form at (123, 682) on button[type='submit']
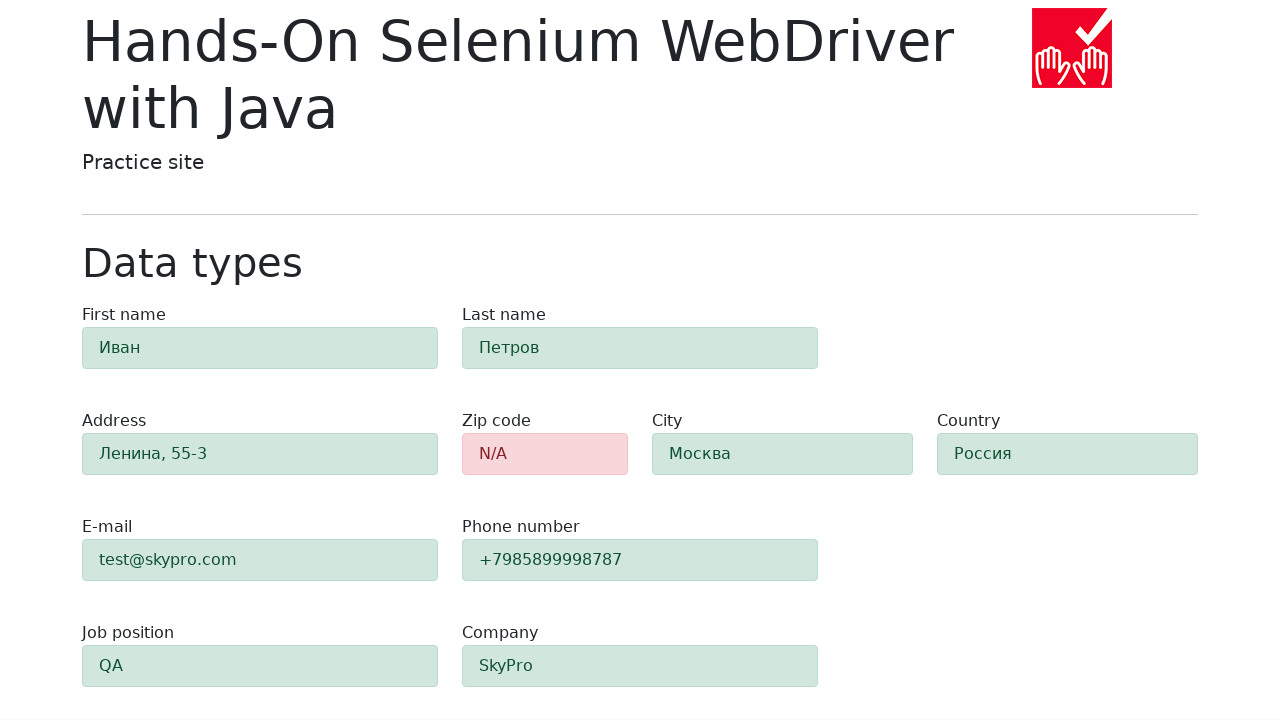

Alert elements appeared on page
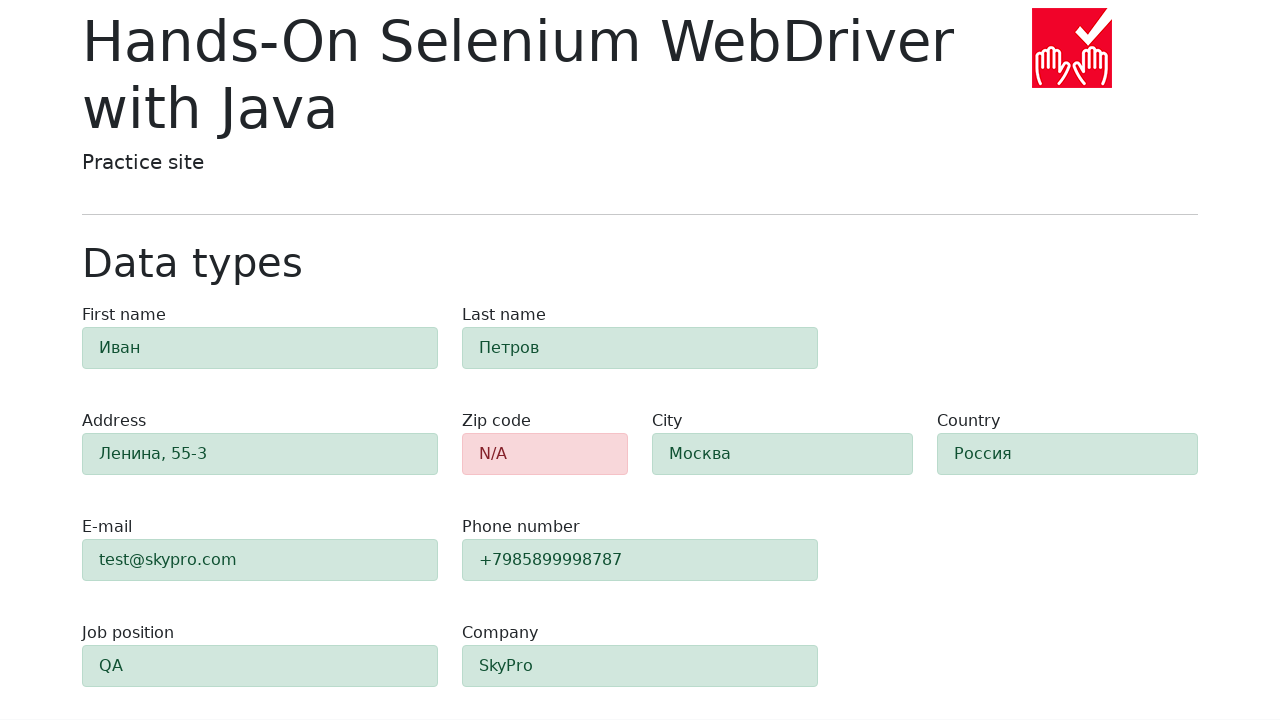

Verified zip code field shows red error alert
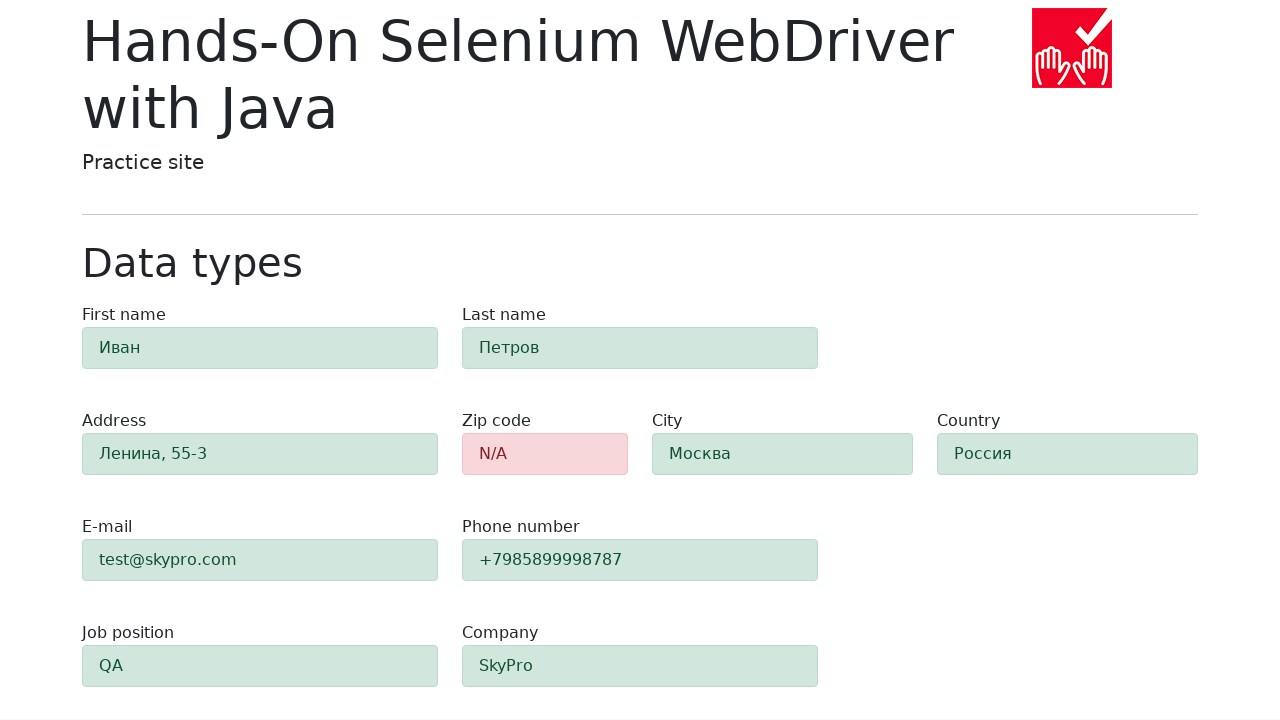

Verified other fields show green success alerts
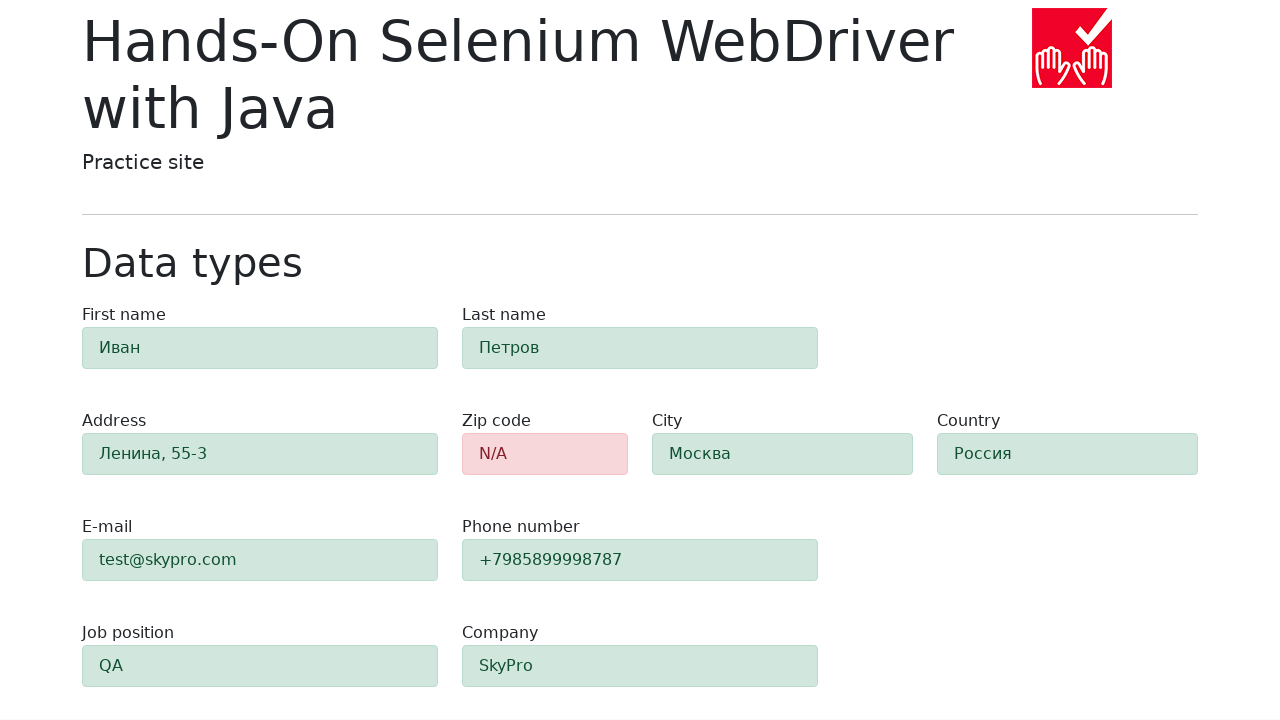

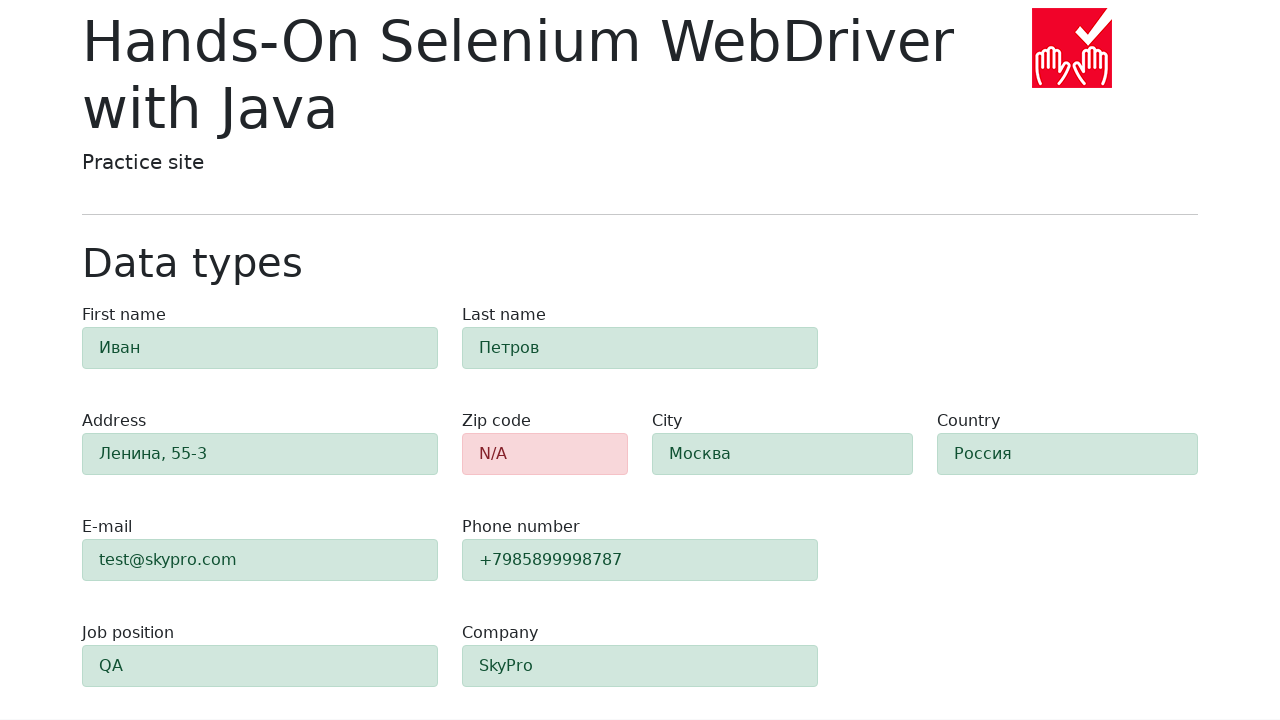